Tests opting out of A/B tests by setting the opt-out cookie on the homepage before navigating to the A/B test page.

Starting URL: http://the-internet.herokuapp.com

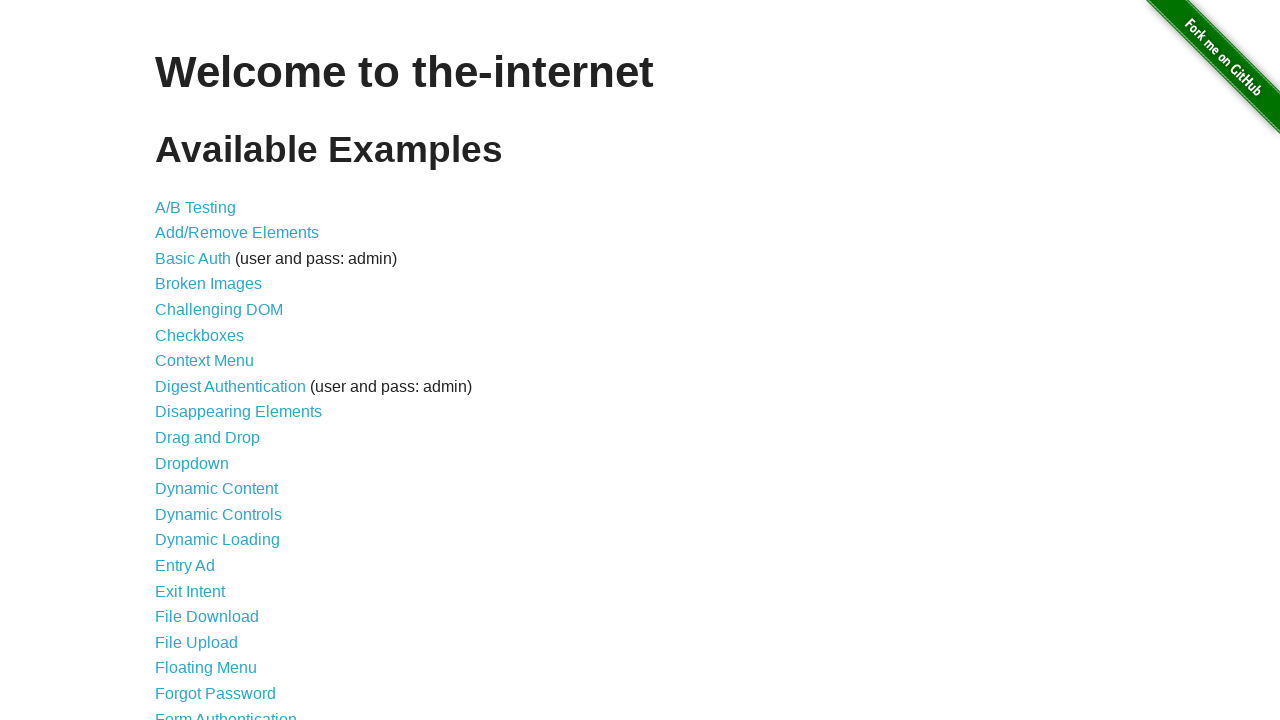

Added optimizelyOptOut cookie to opt out of A/B tests
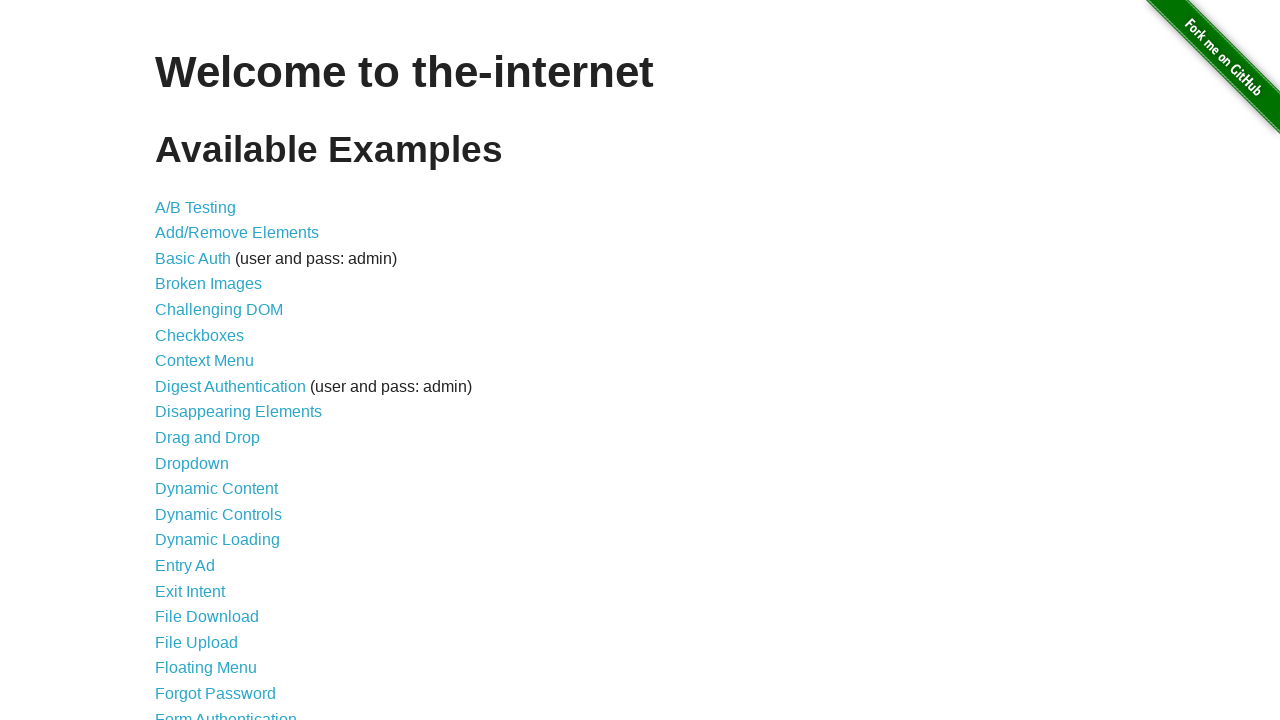

Navigated to A/B test page
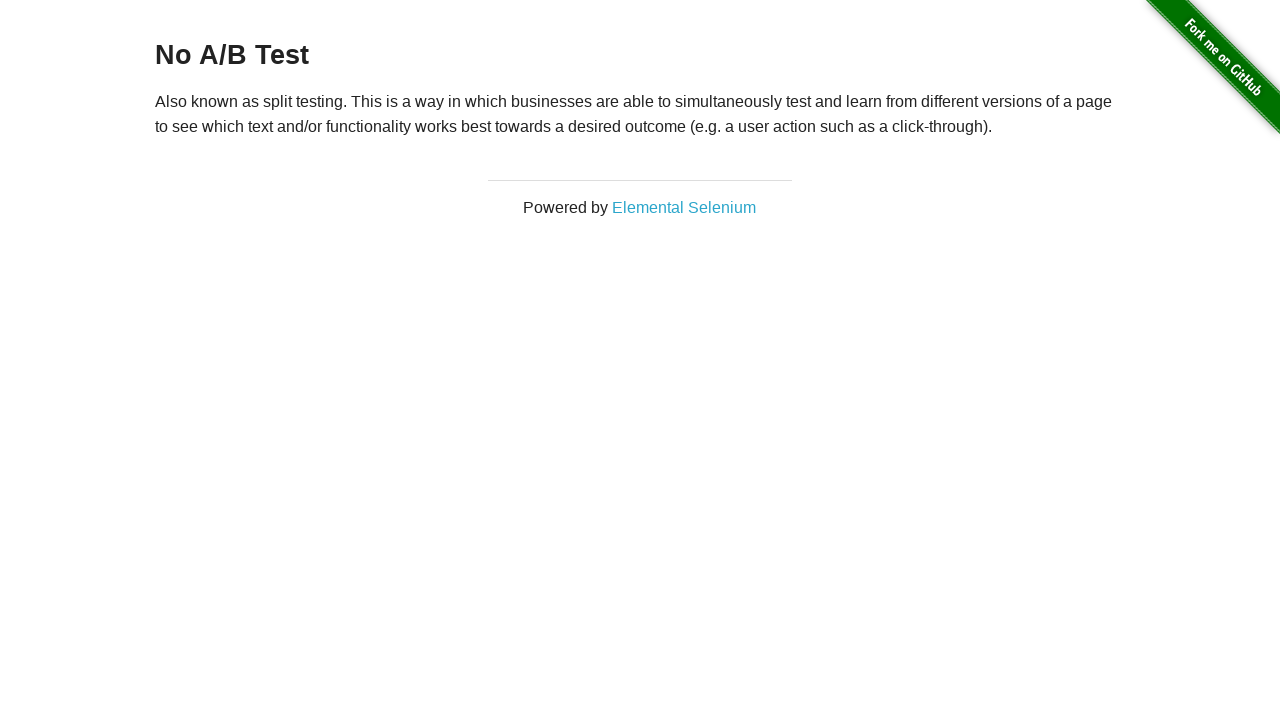

Retrieved heading text from A/B test page
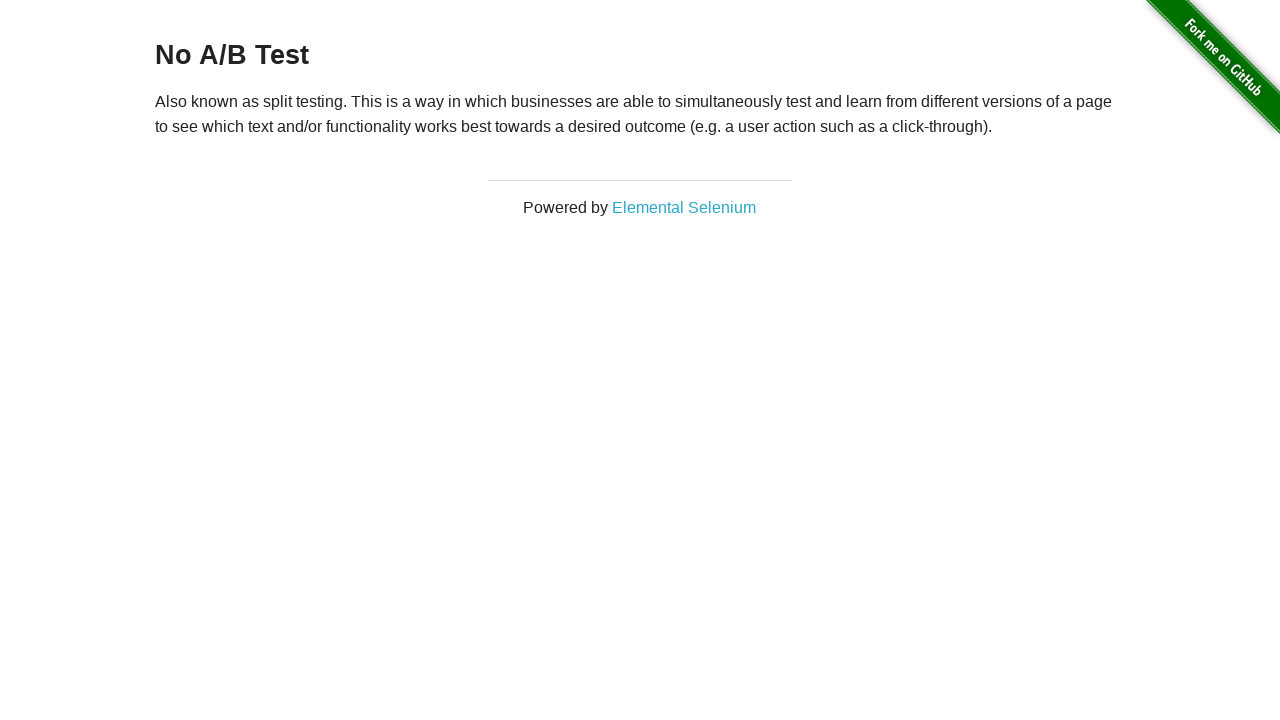

Verified heading text is 'No A/B Test', confirming opt-out cookie worked
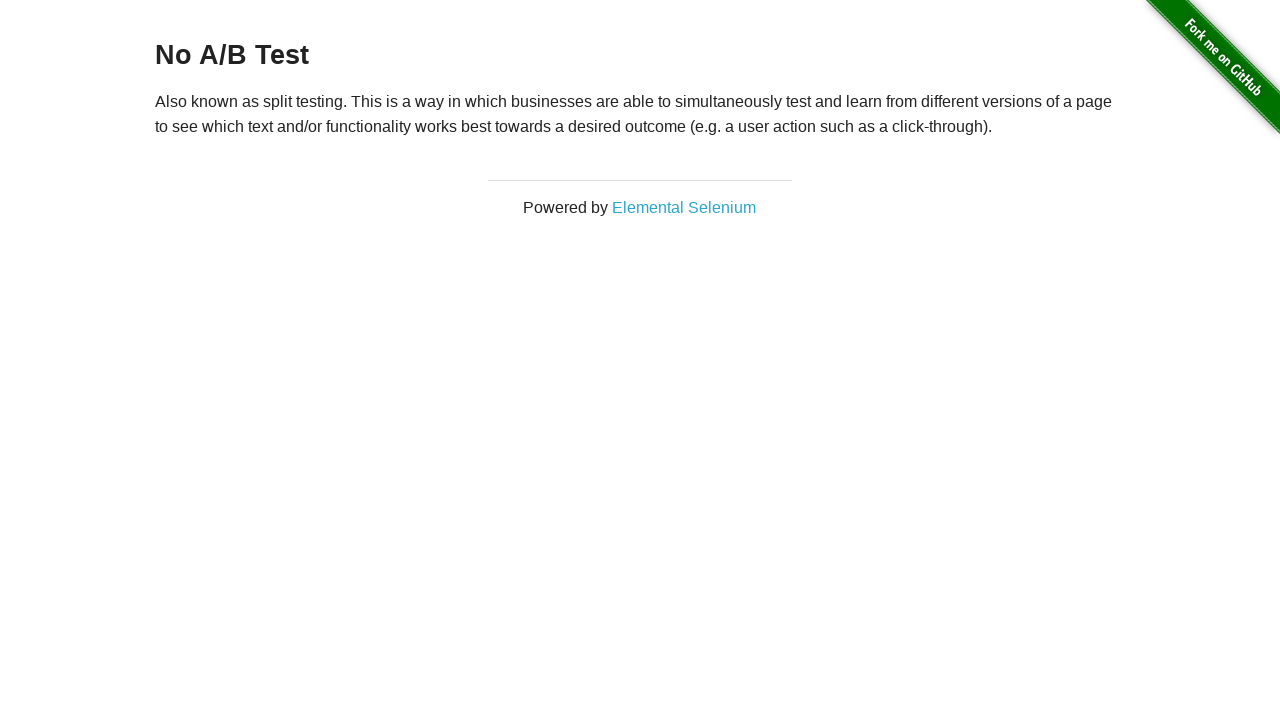

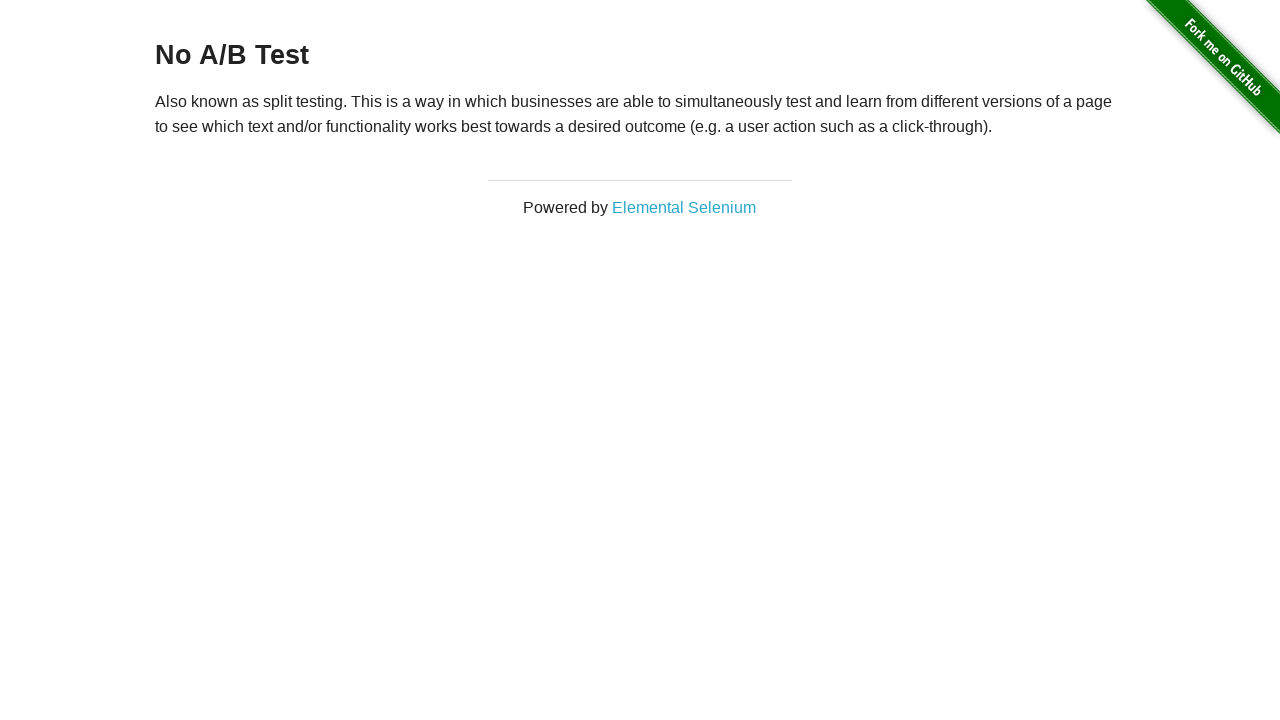